Tests selecting a radio button option "No" on the automation sandbox page

Starting URL: https://thefreerangetester.github.io/sandbox-automation-testing/

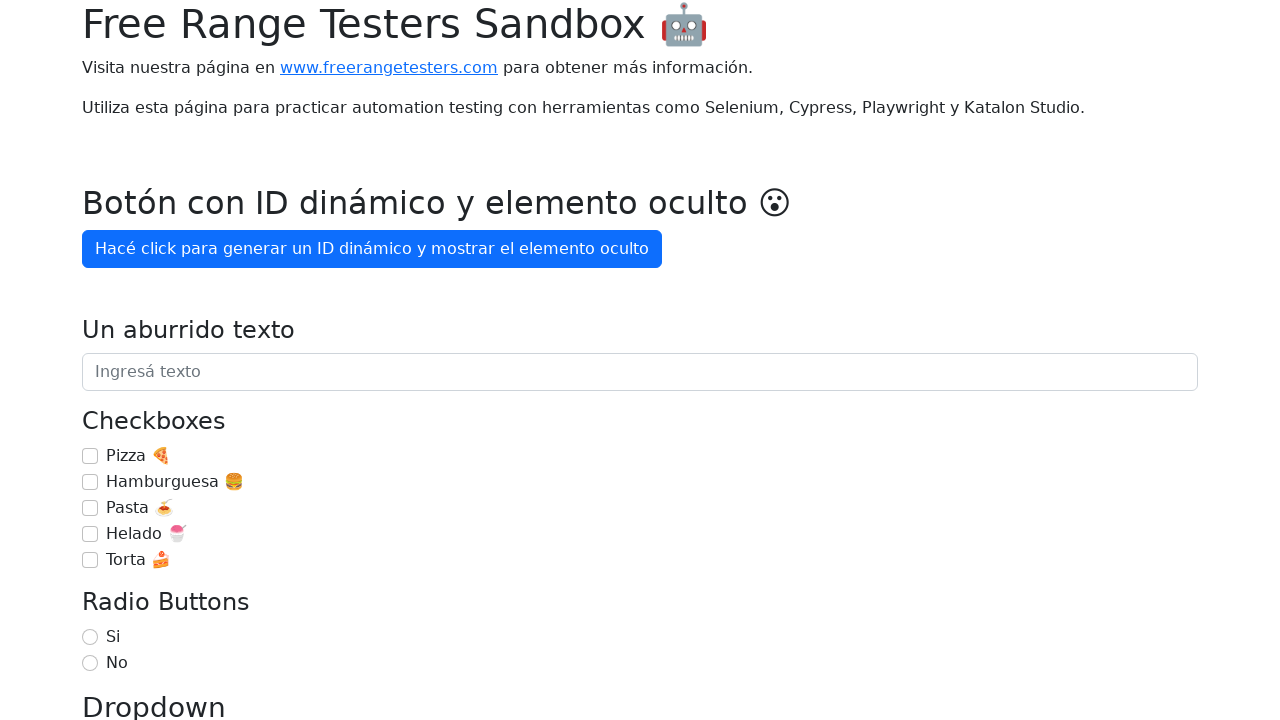

Navigated to Automation Sandbox page
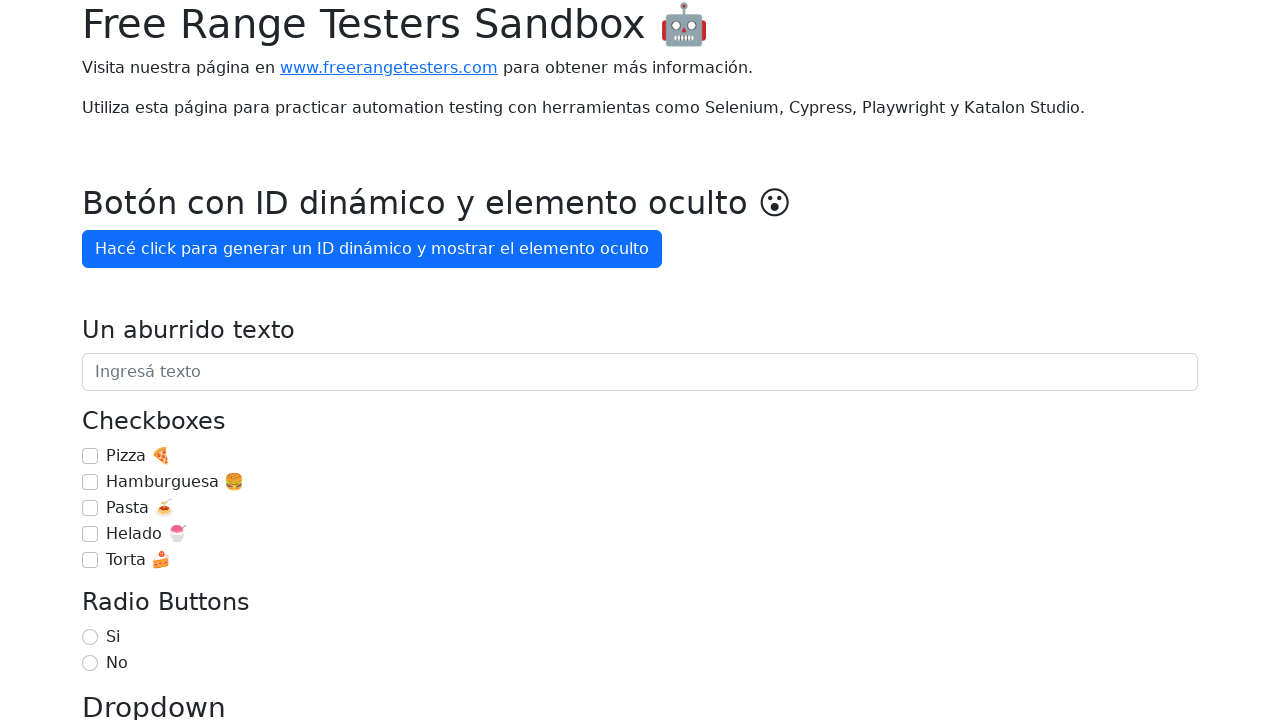

Selected 'No' radio button option at (90, 663) on internal:label="No"i
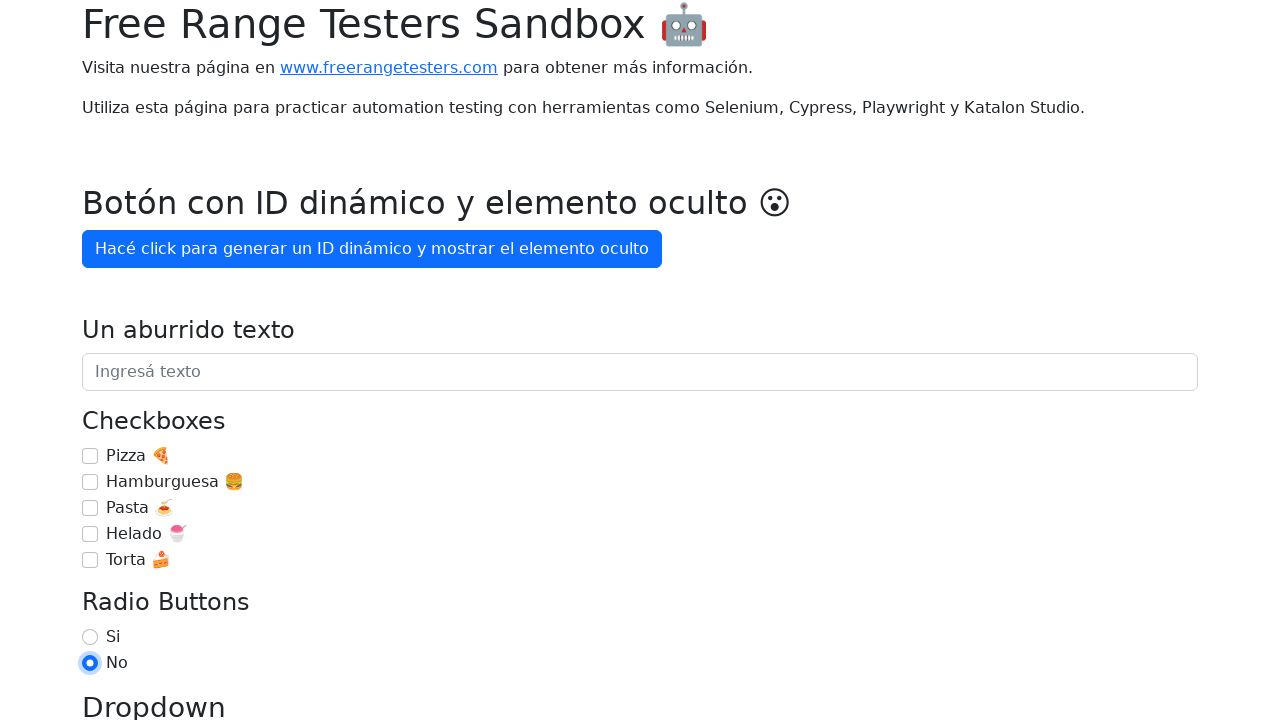

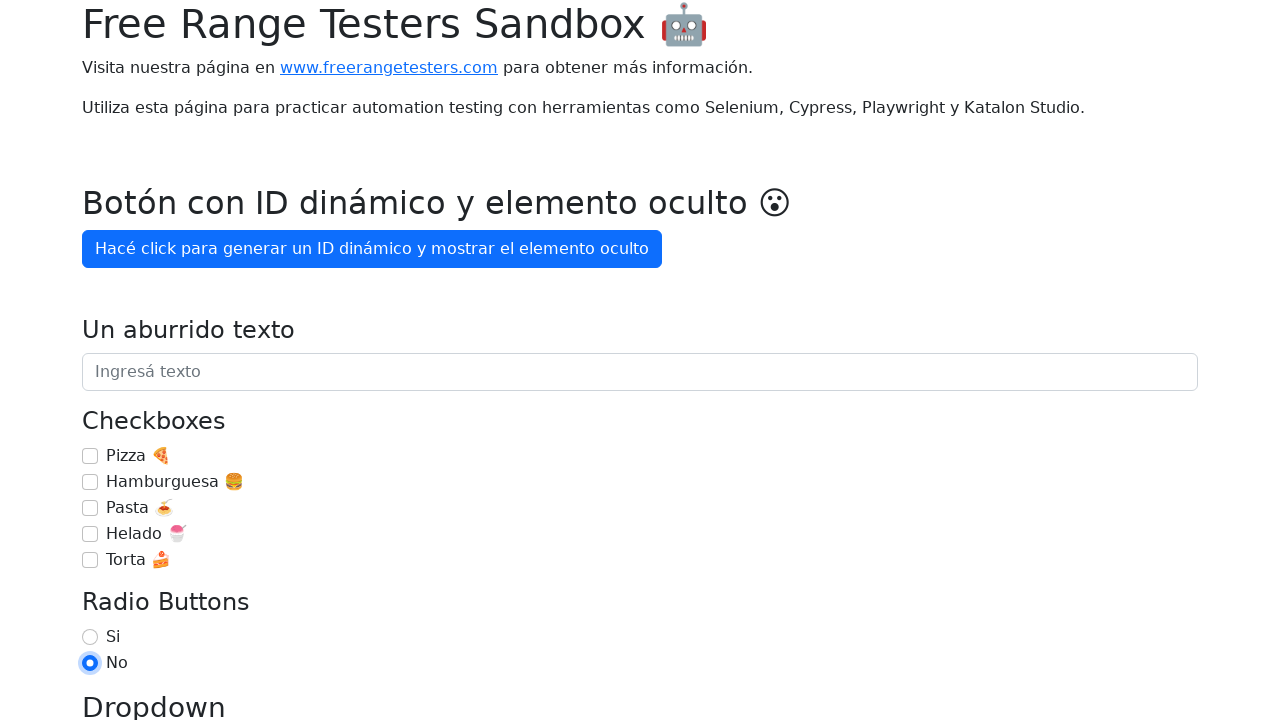